Tests right-click context menu functionality by right-clicking an element, hovering over menu items, and clicking to dismiss

Starting URL: http://swisnl.github.io/jQuery-contextMenu/demo.html

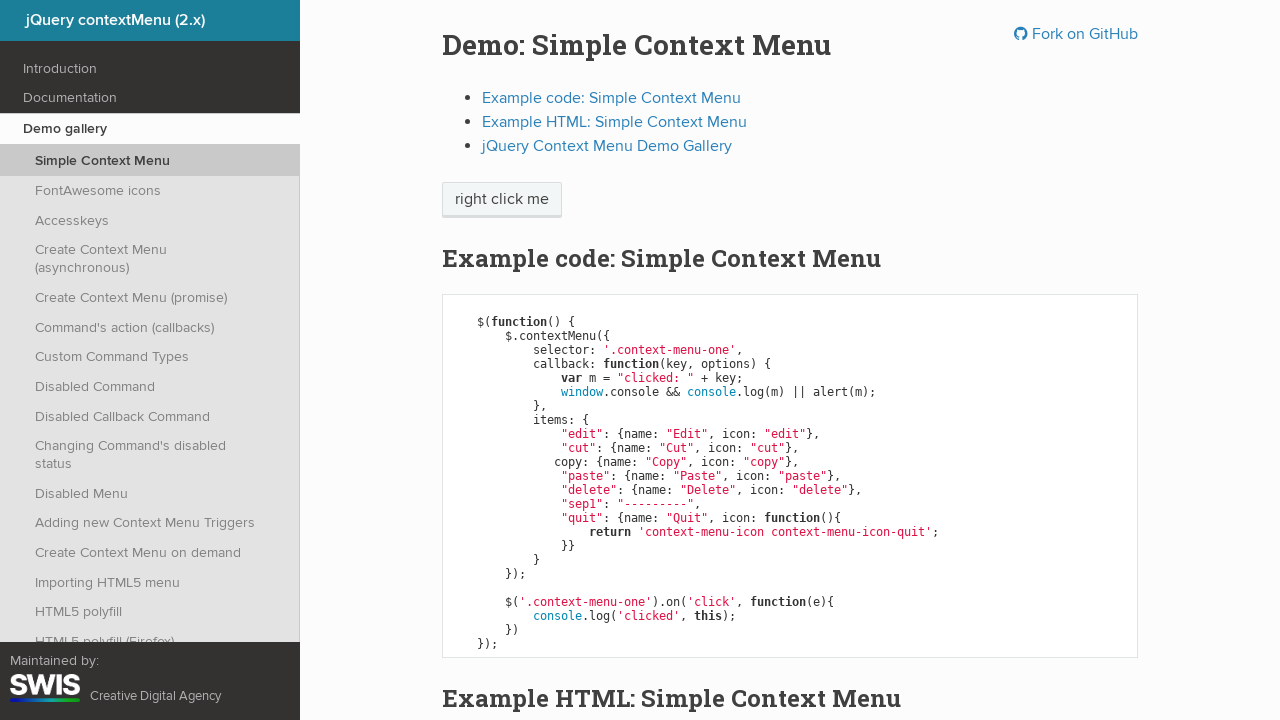

Right-clicked on context menu trigger element at (502, 200) on span.context-menu-one
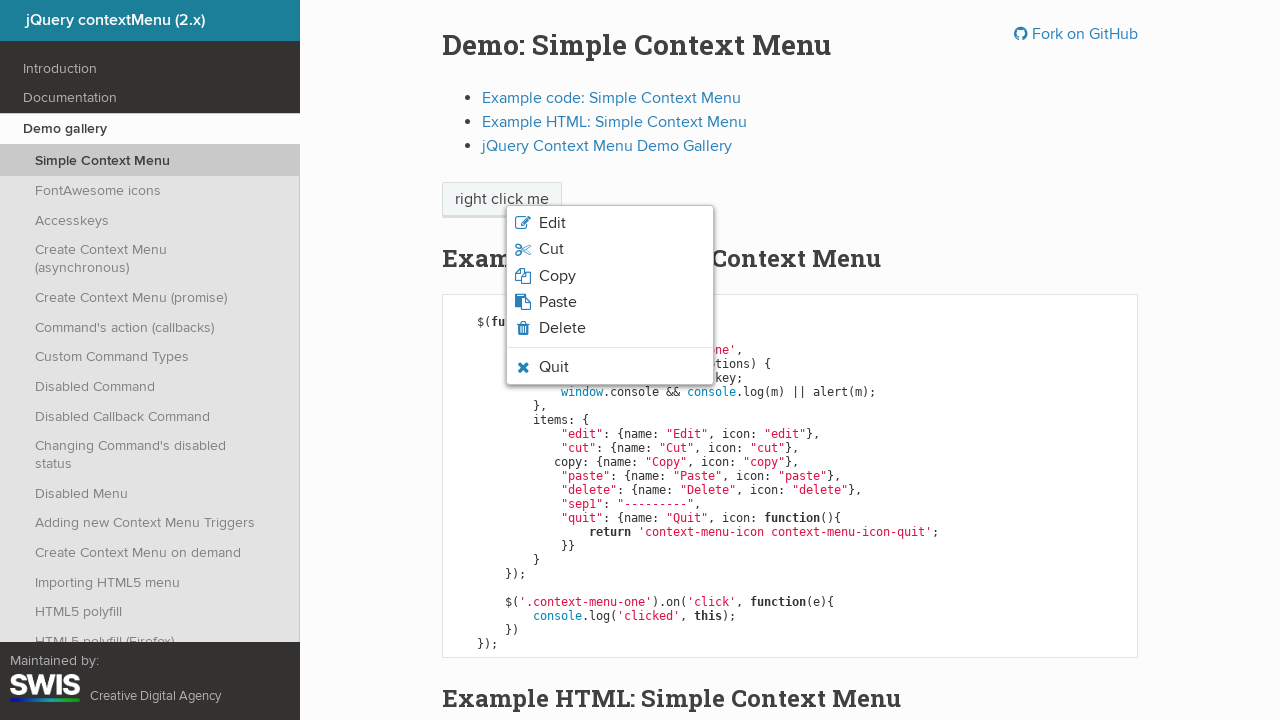

Verified quit option is visible in context menu
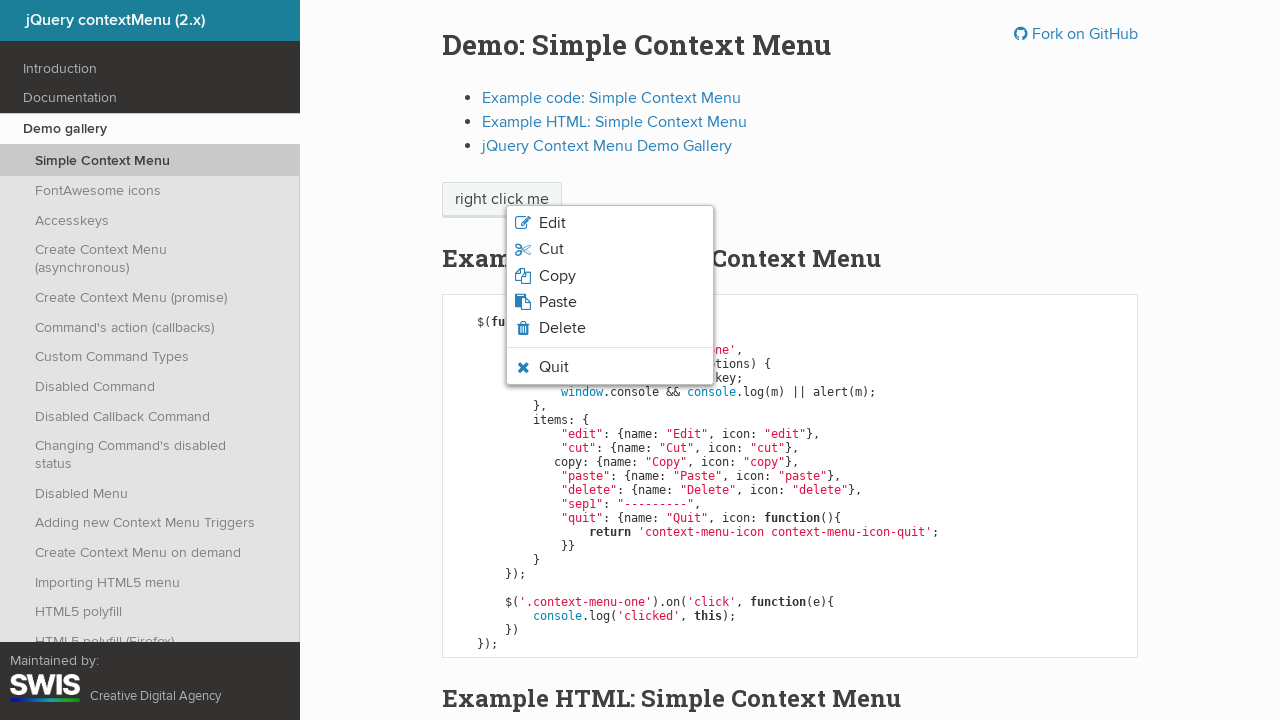

Hovered over quit menu option at (610, 367) on li.context-menu-icon-quit
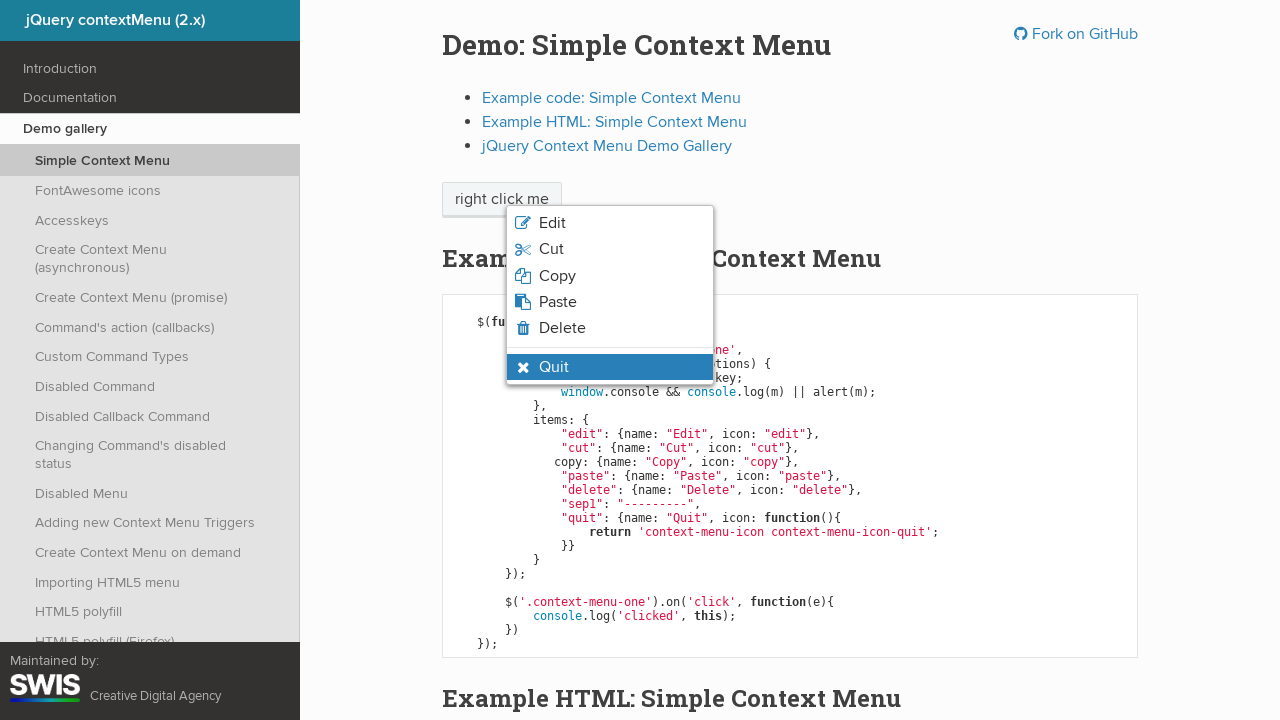

Verified hover state is applied to quit option
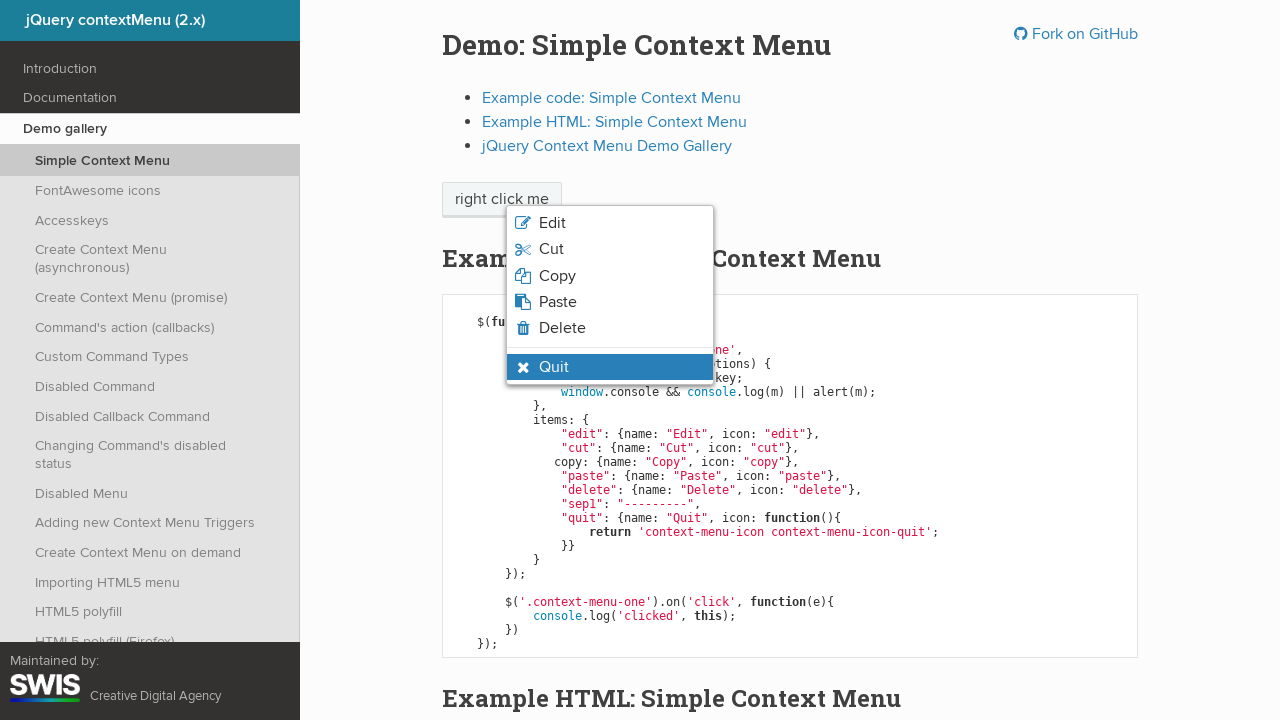

Clicked quit menu option at (610, 367) on li.context-menu-icon-quit
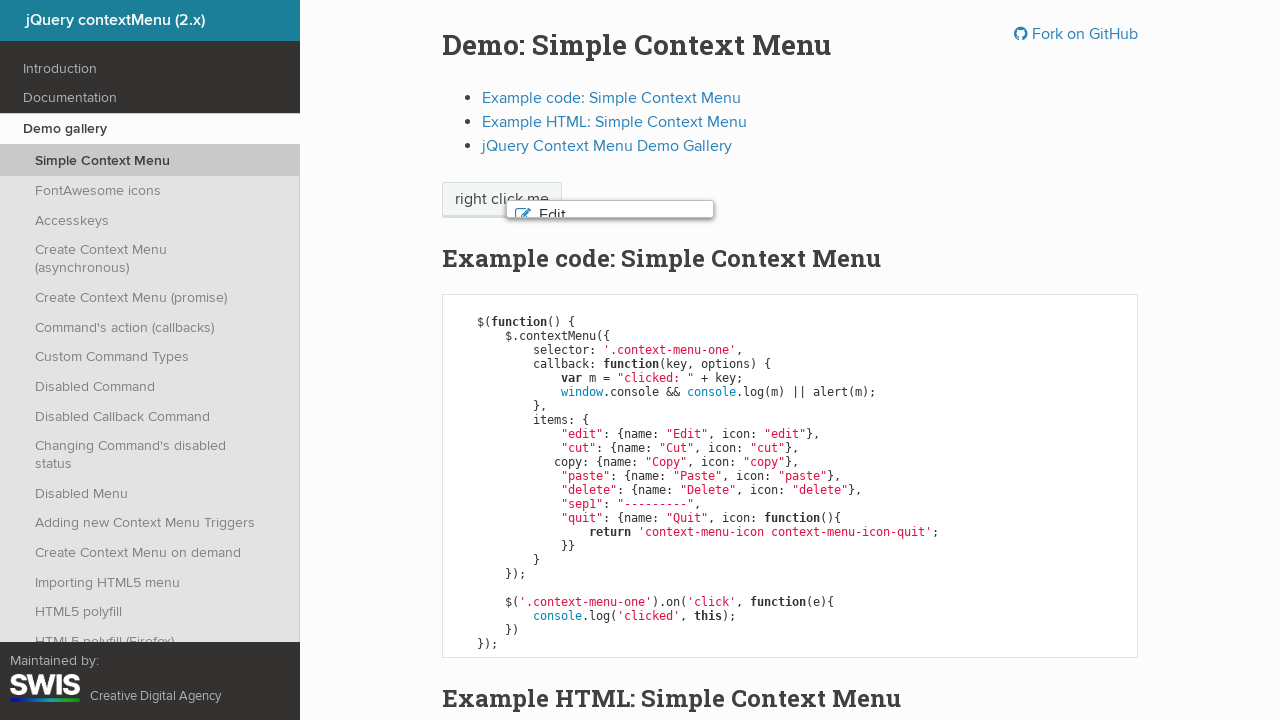

Alert dialog handler registered and accepted
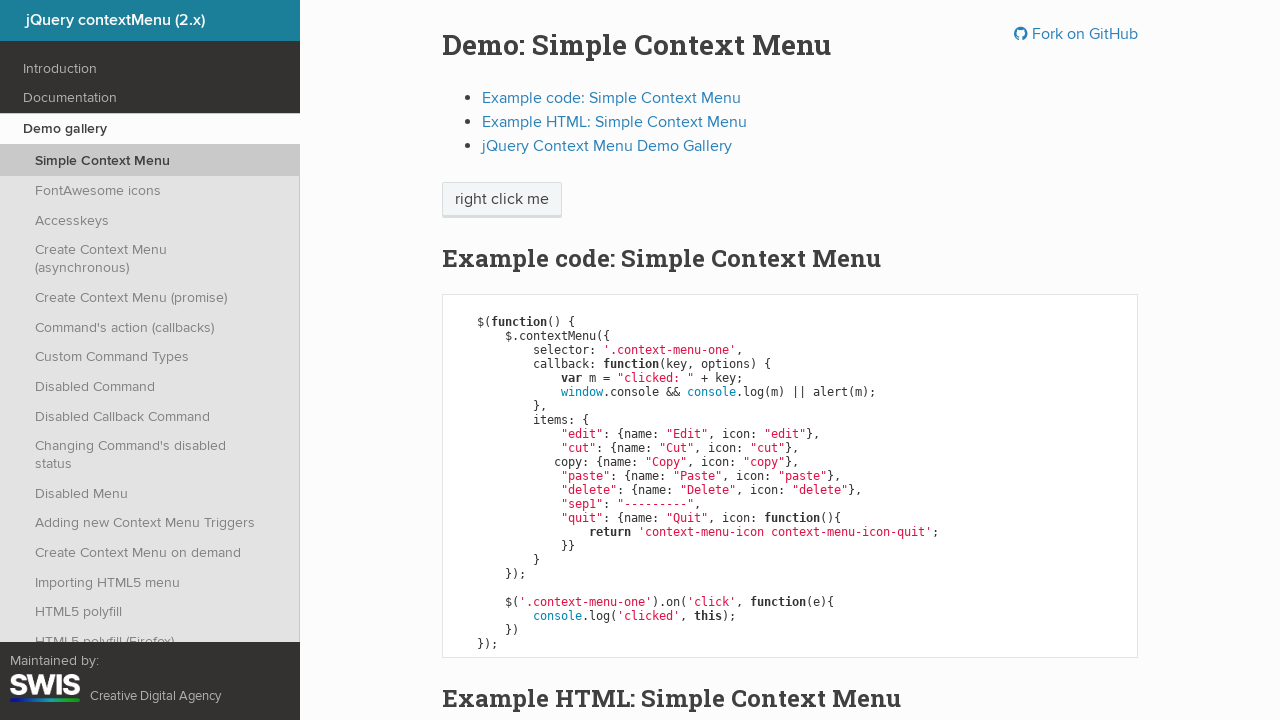

Verified context menu is closed and quit option is no longer visible
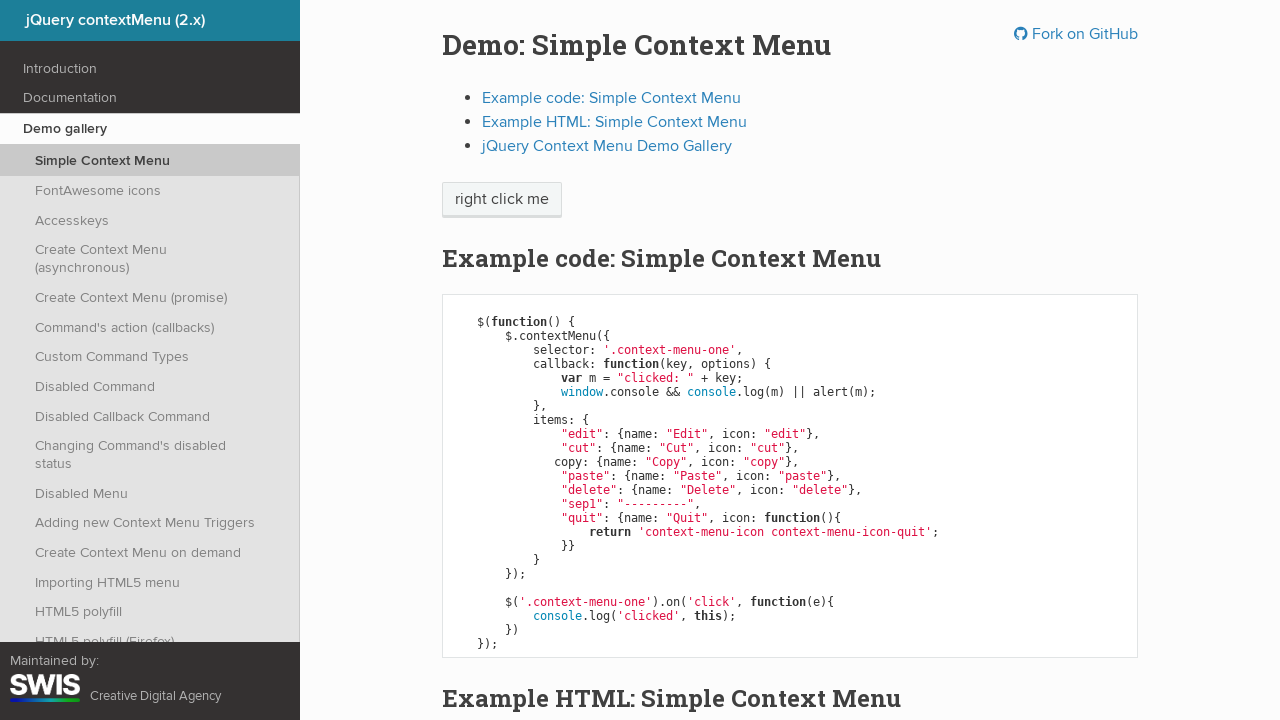

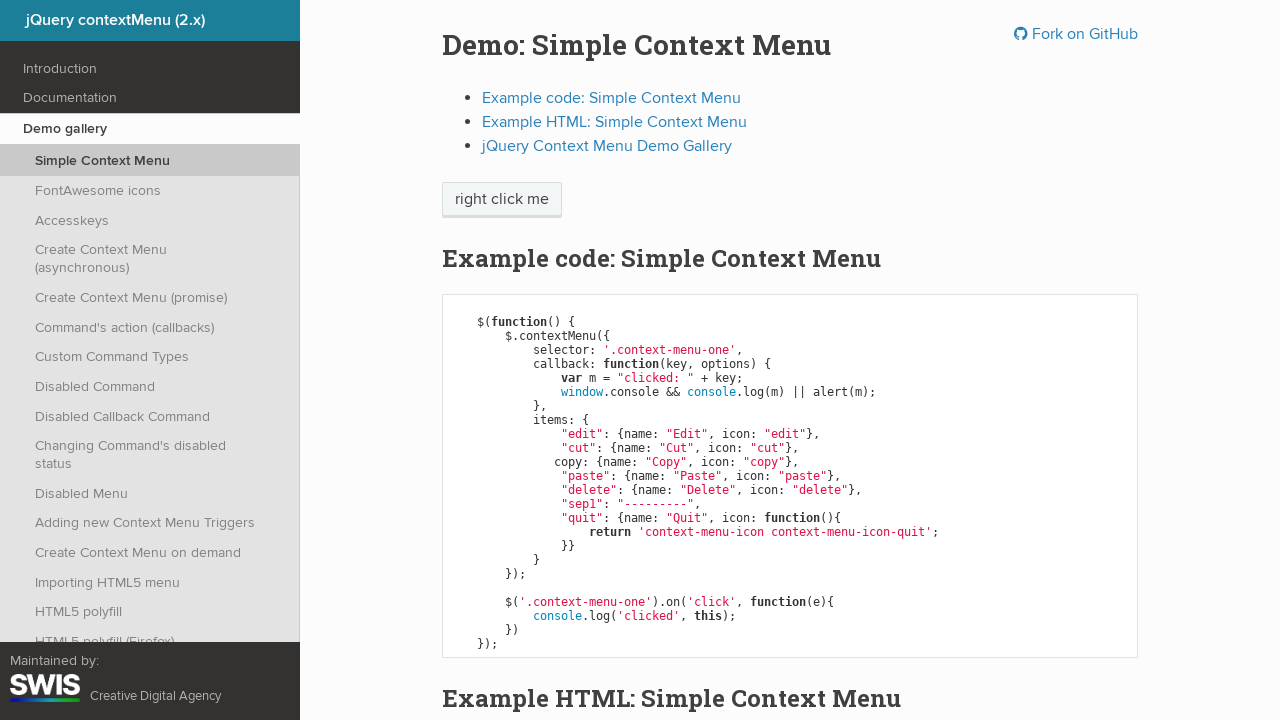